Tests multi-window handling by clicking a button that opens a popup, interacting with the popup page to click Downloads link, then returning to the original page and clicking Home link.

Starting URL: https://demo.automationtesting.in/Windows.html

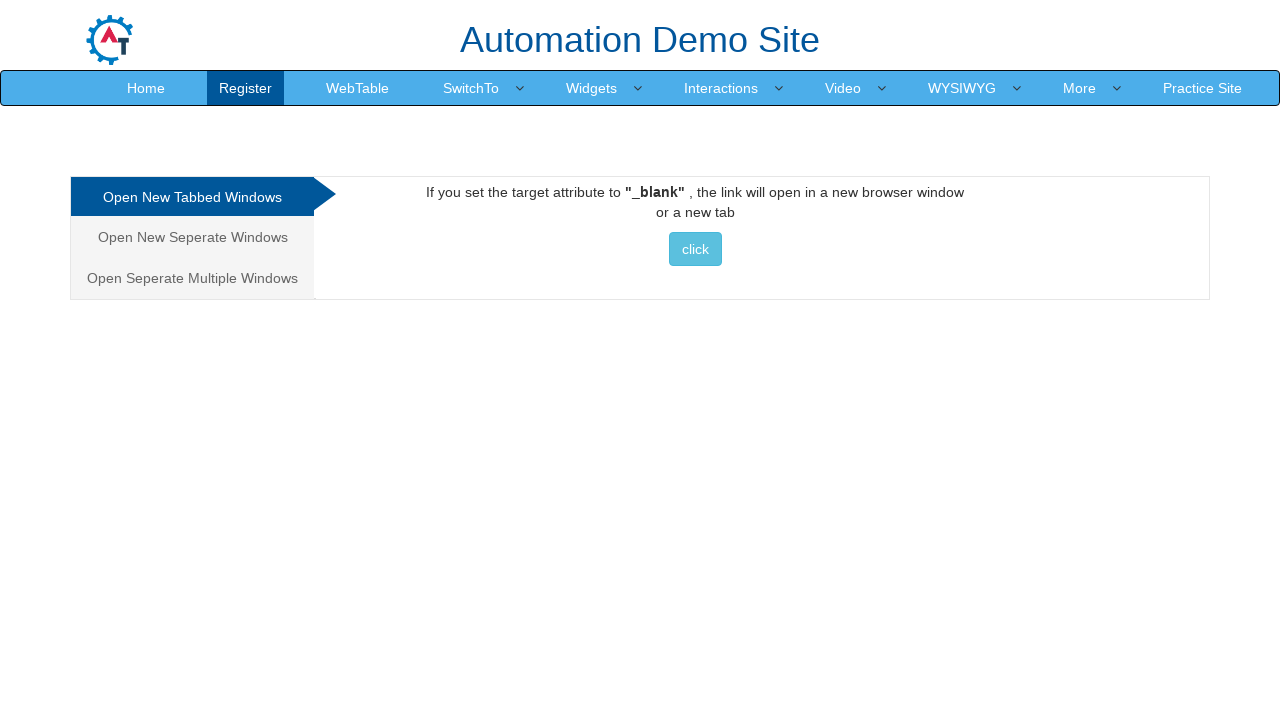

Click button is visible on the page
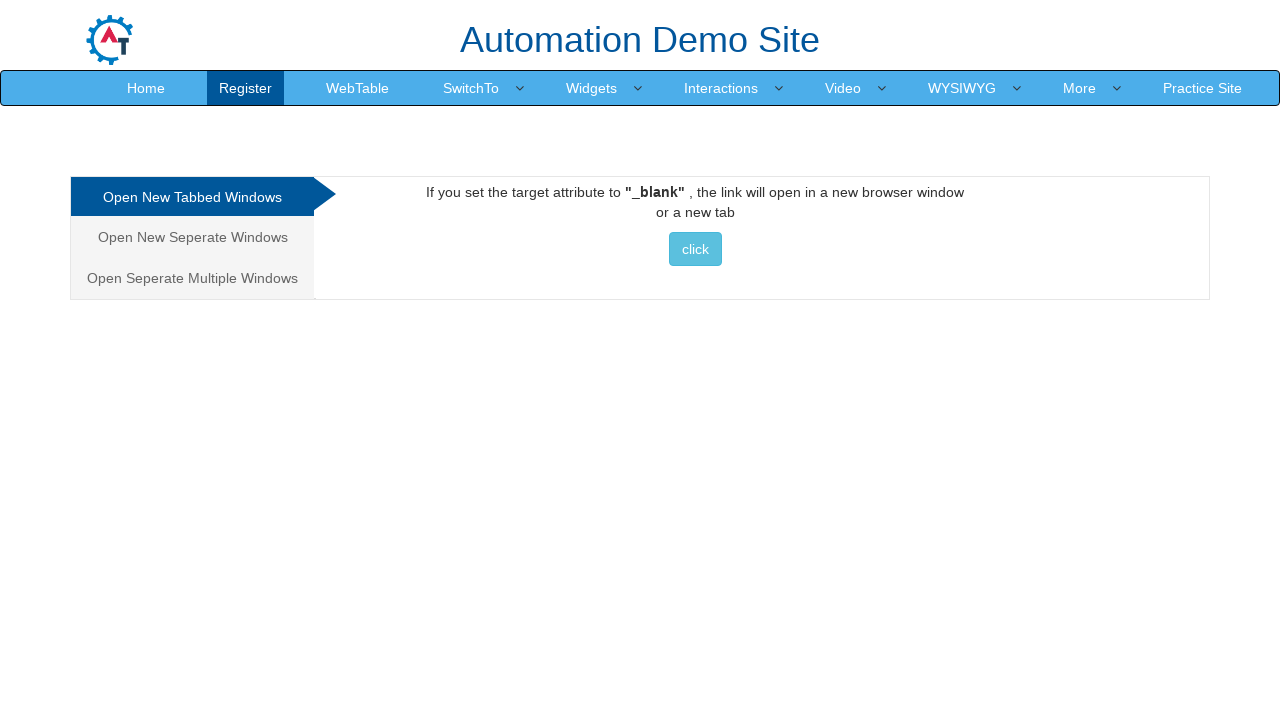

Clicked button to open popup window at (695, 249) on internal:role=button[name="click"i]
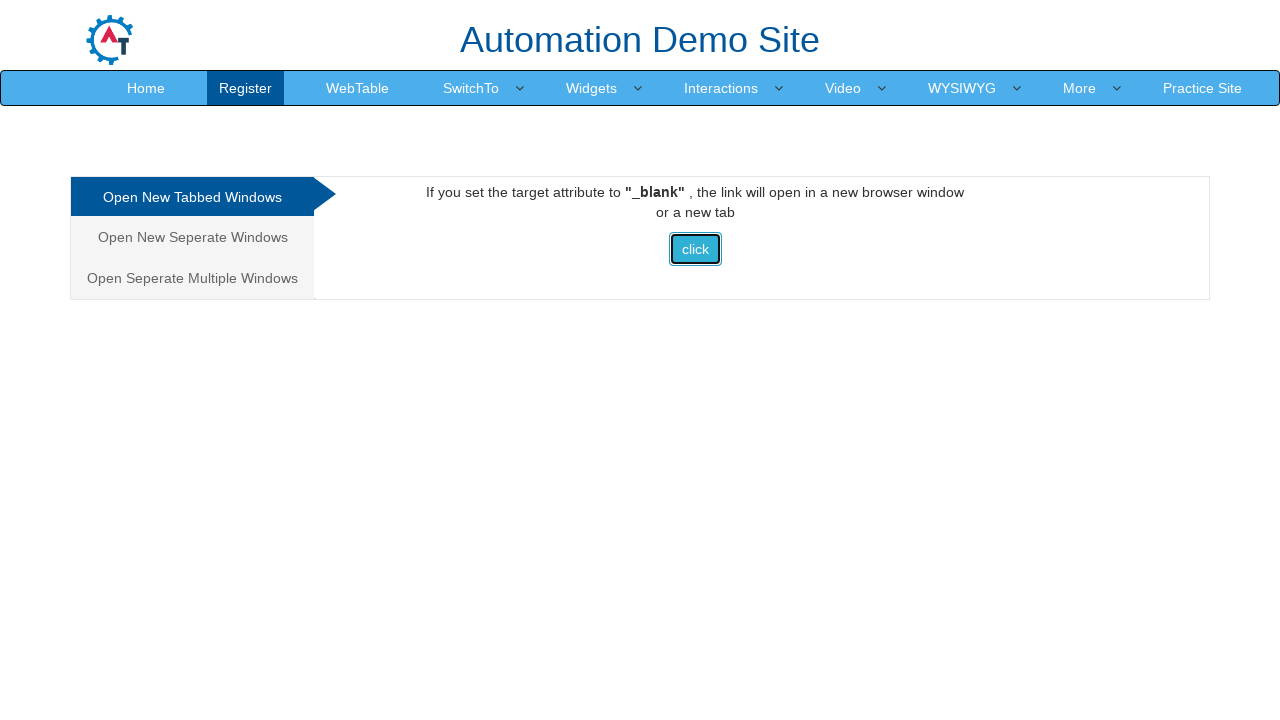

Popup window opened and captured
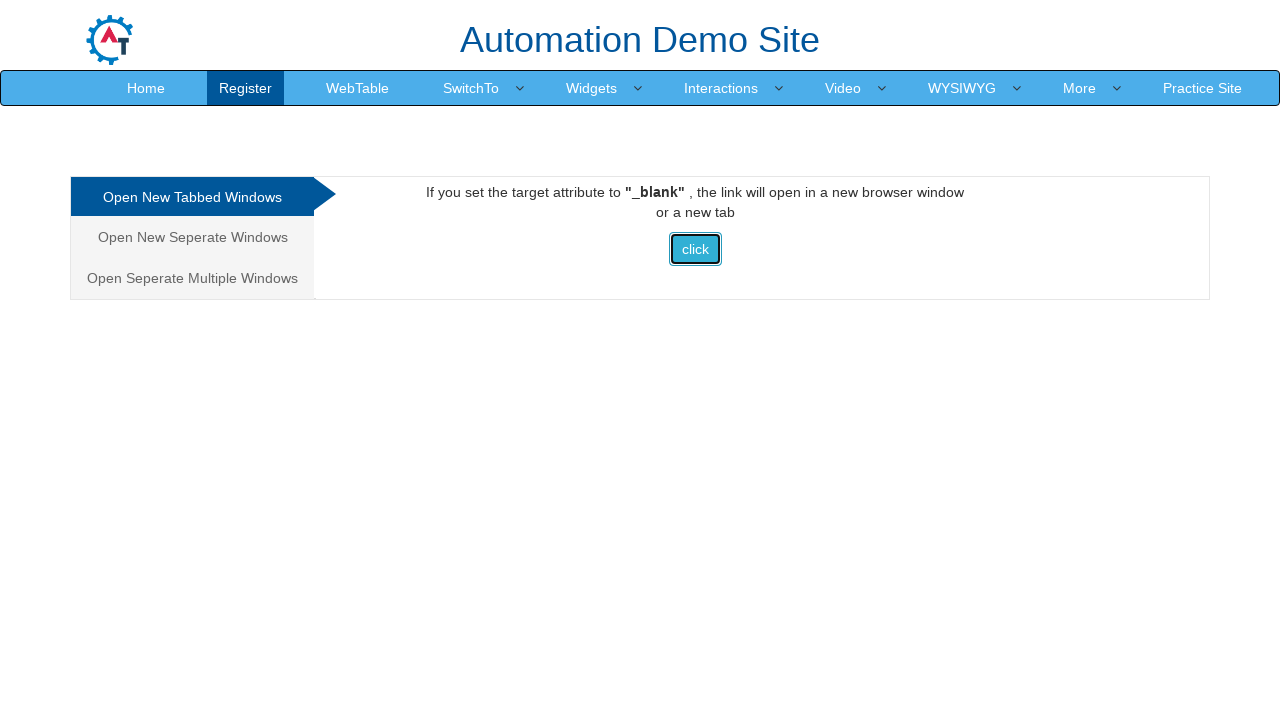

Clicked Downloads link in the popup window at (552, 32) on internal:role=link[name="Downloads"i]
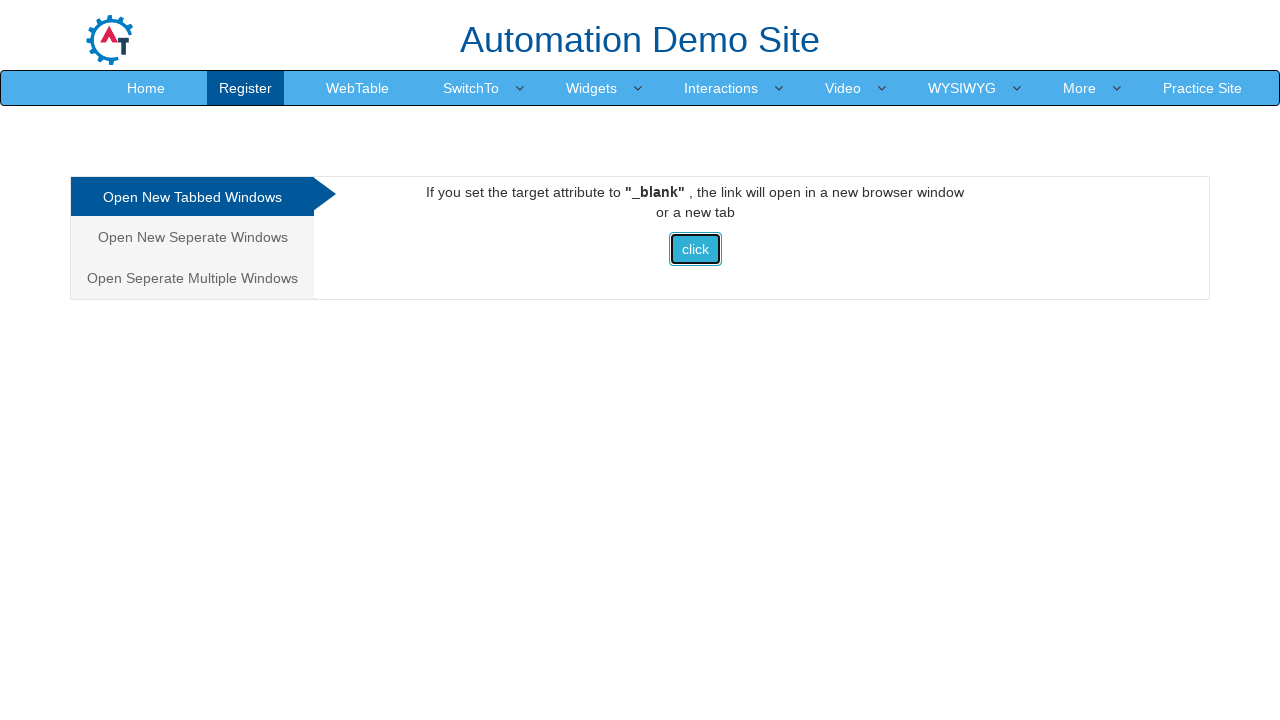

Bindings section is visible in popup window
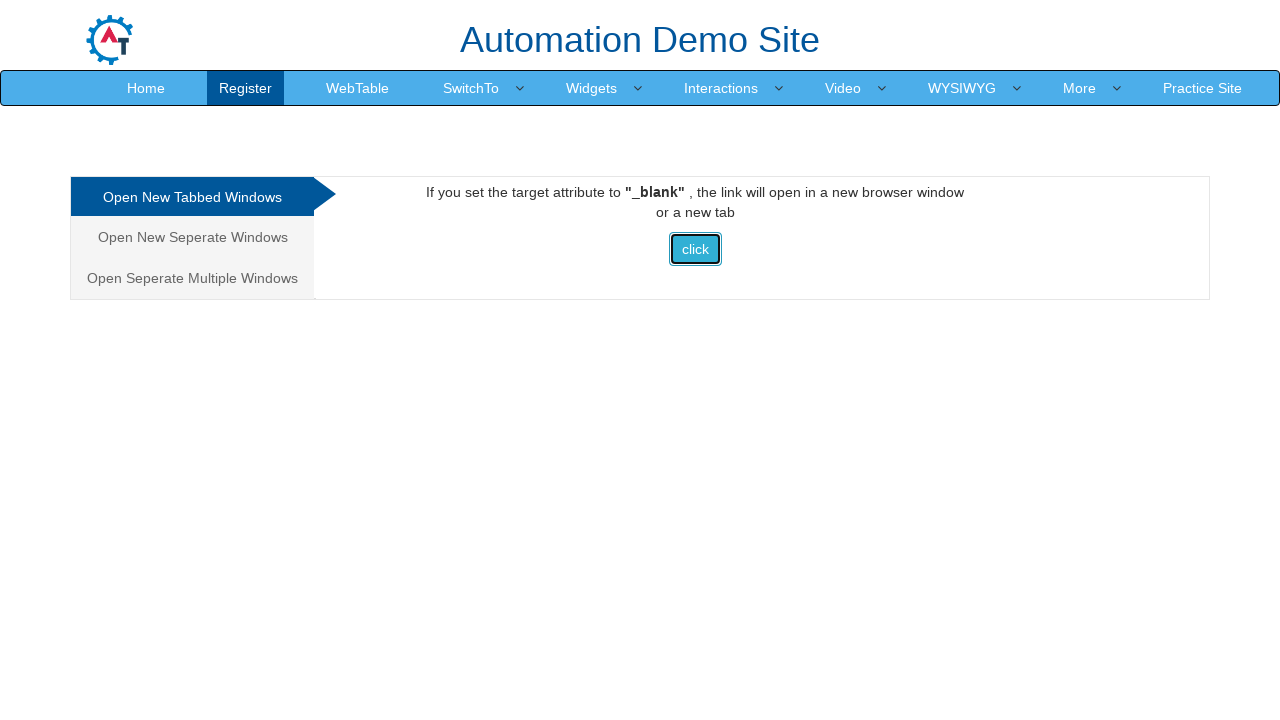

Clicked Home link on the original page at (146, 88) on internal:role=link[name="Home"i]
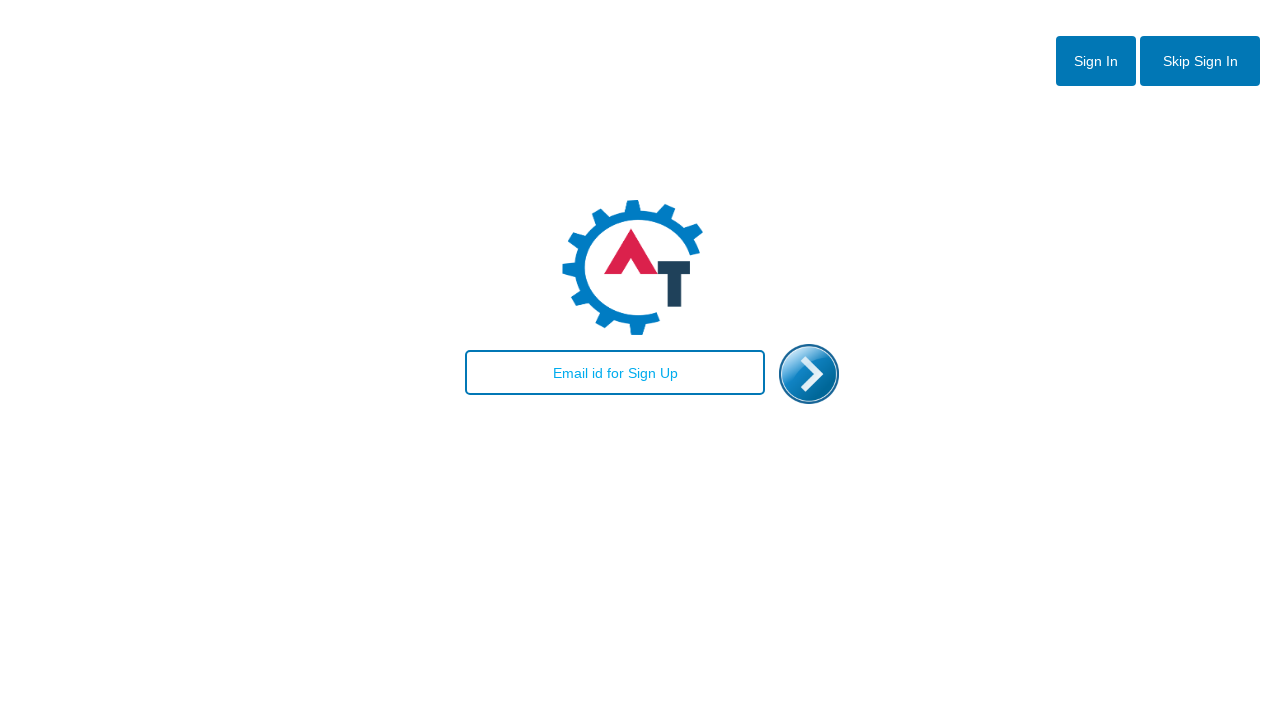

Email sign up textbox is visible on the original page
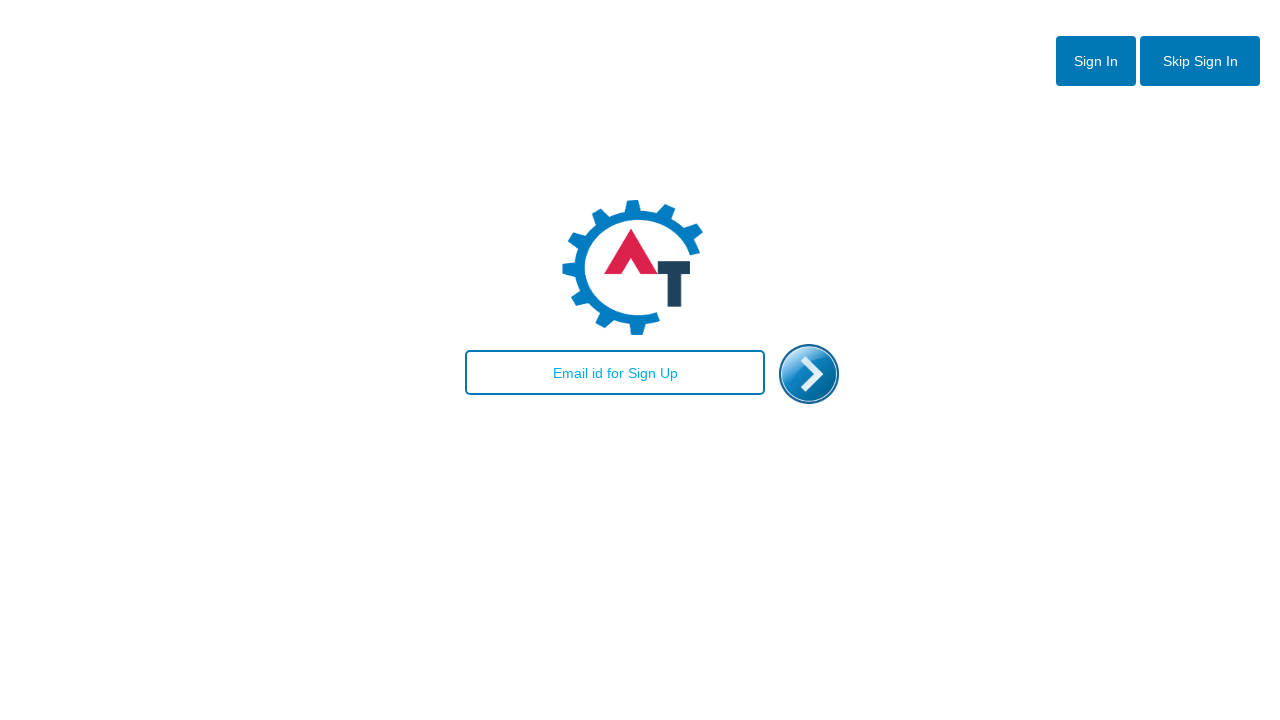

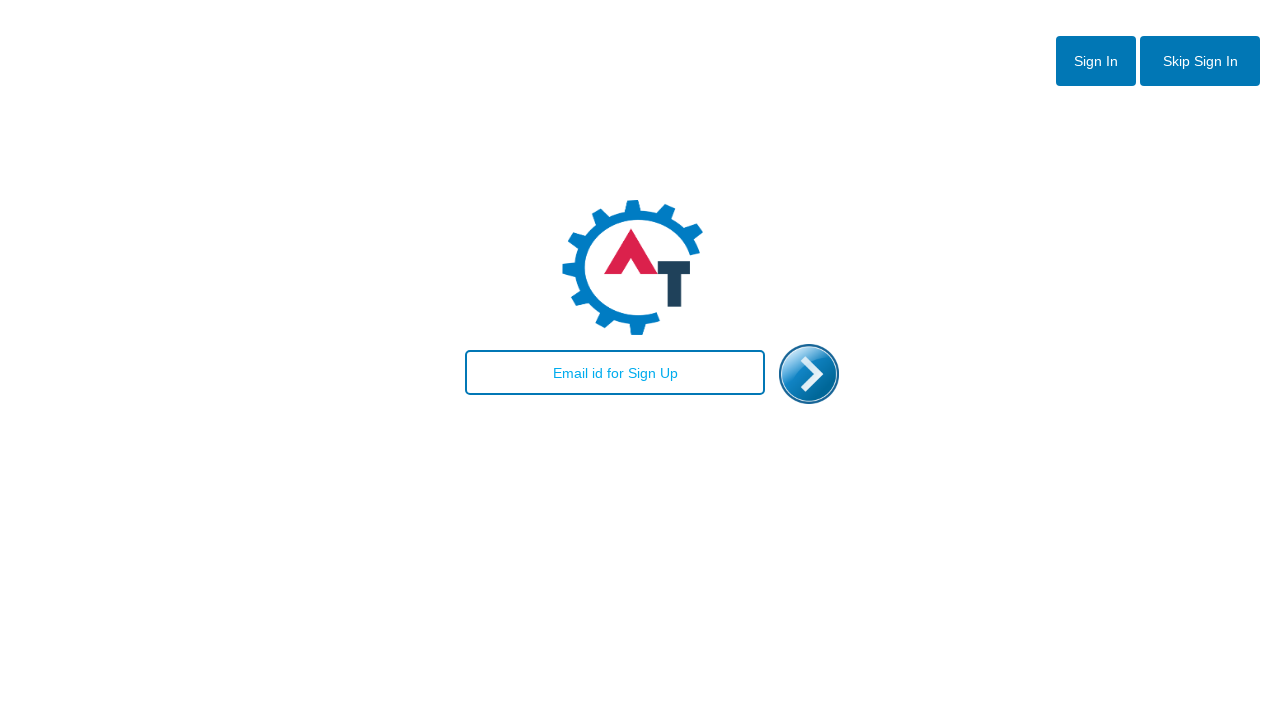